Tests JavaScript confirm dialog functionality by filling a name field, clicking a confirm button, and dismissing the resulting confirm alert dialog.

Starting URL: https://rahulshettyacademy.com/AutomationPractice/

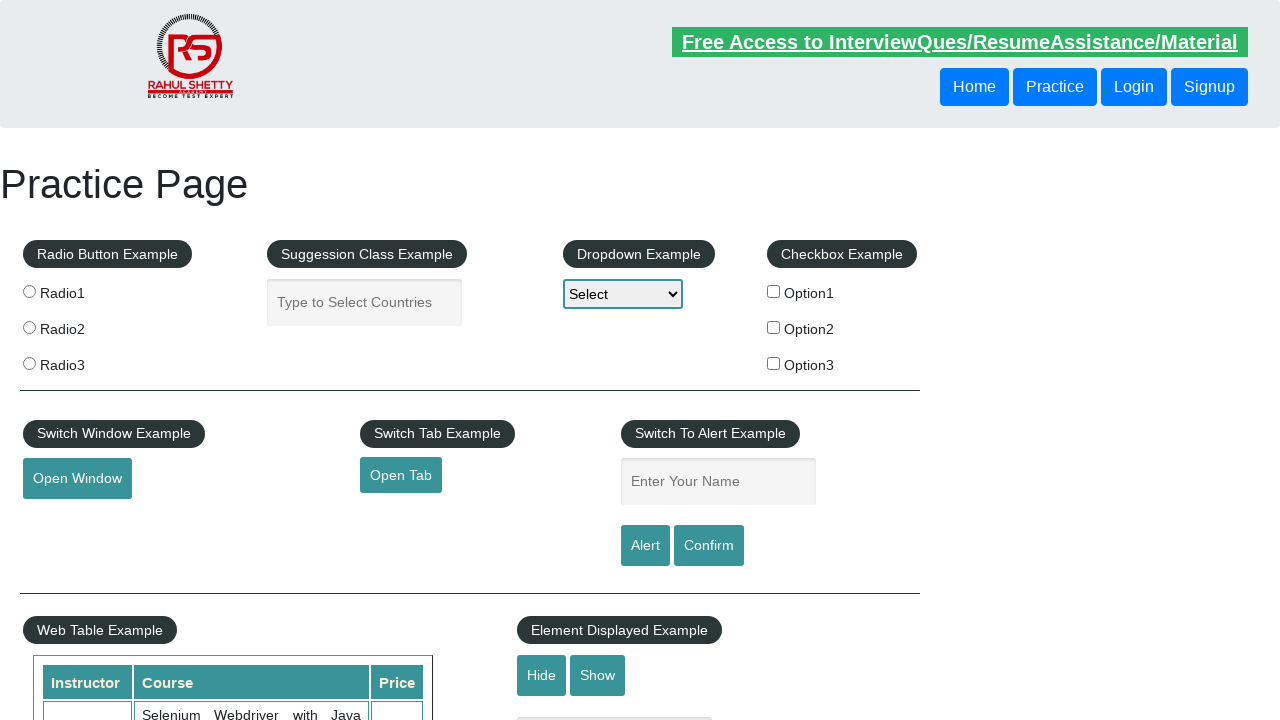

Filled name field with 'Maruf' on #name
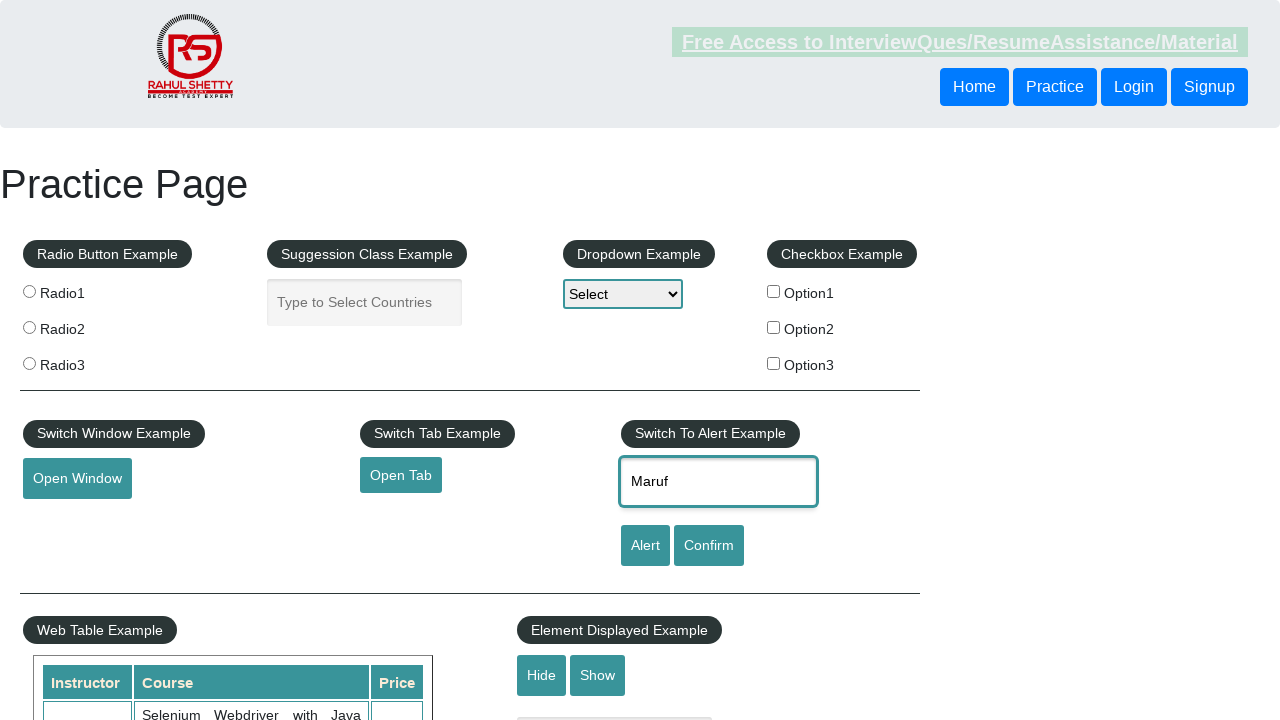

Clicked confirm button to trigger confirm dialog at (709, 546) on #confirmbtn
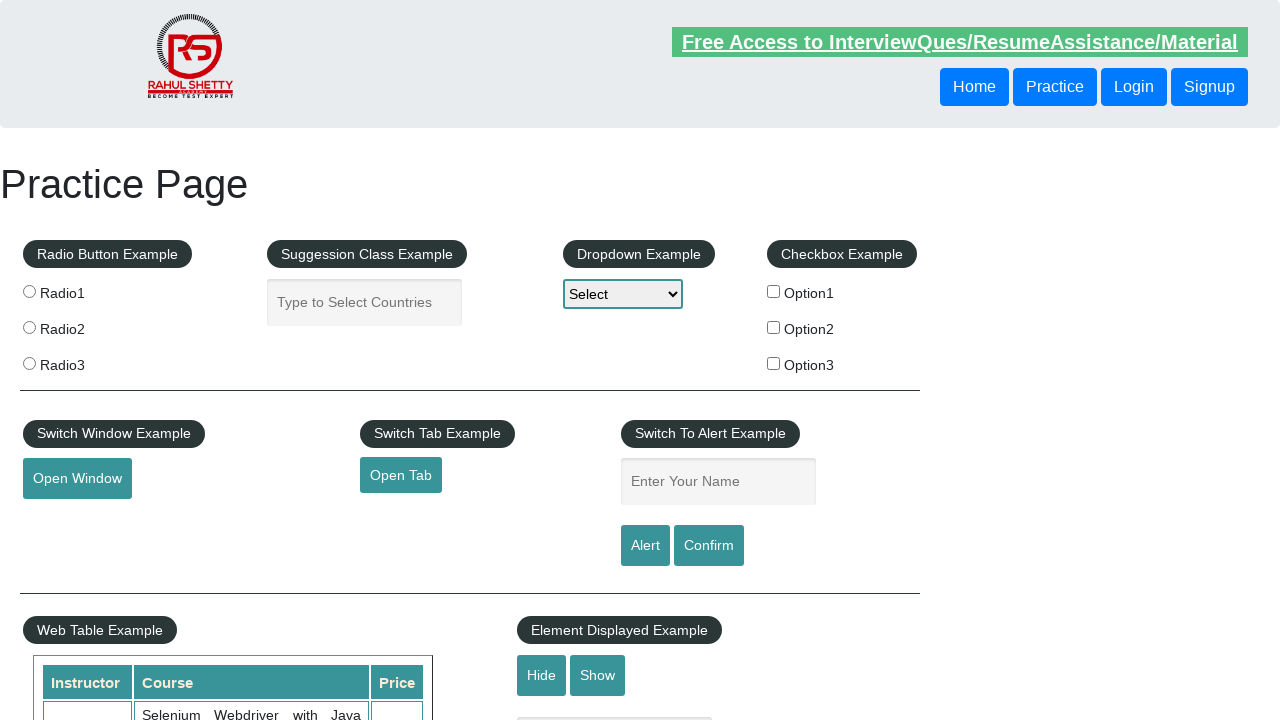

Set up dialog handler to dismiss confirm alert
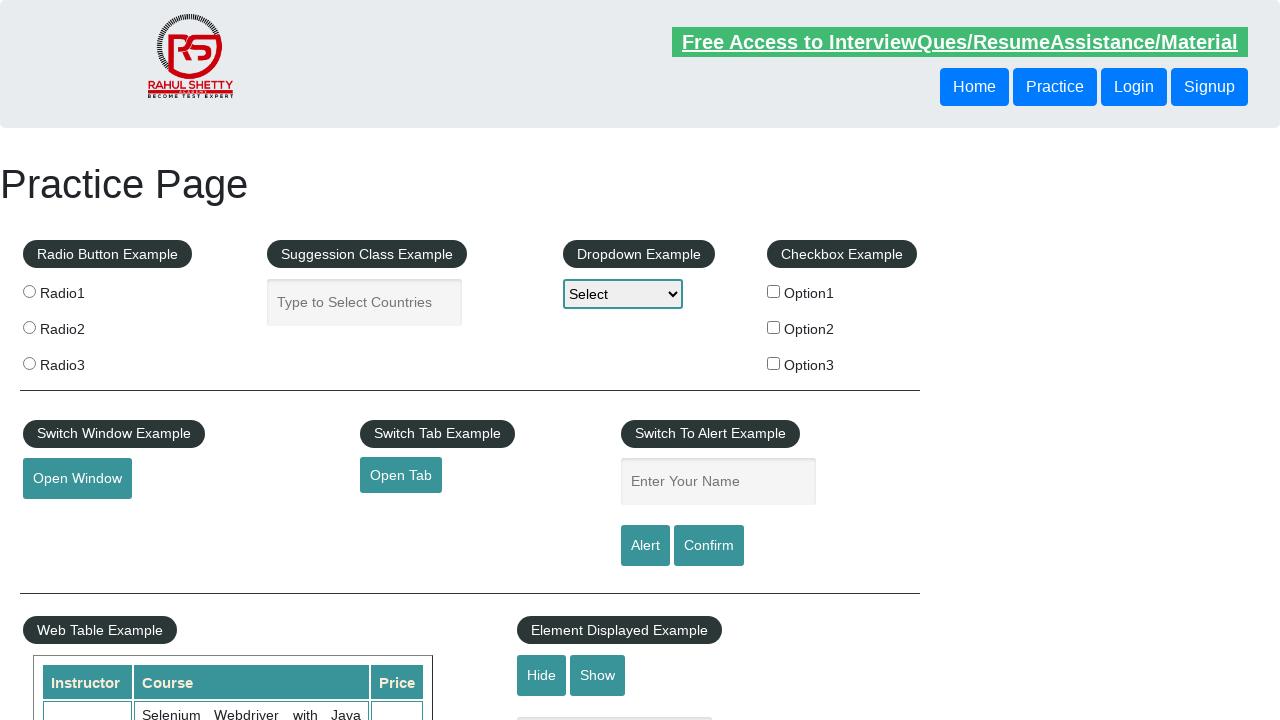

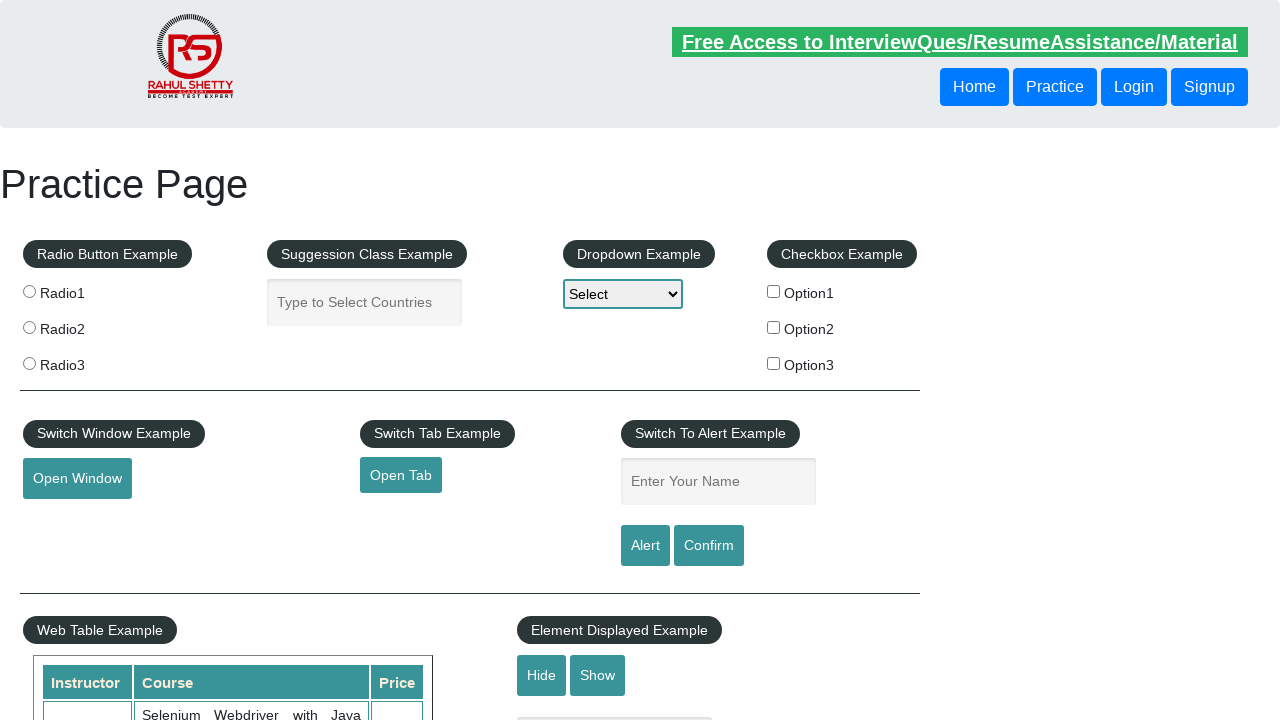